Tests drag and drop functionality by dragging an element from source to target location within an iframe

Starting URL: https://jqueryui.com/droppable/

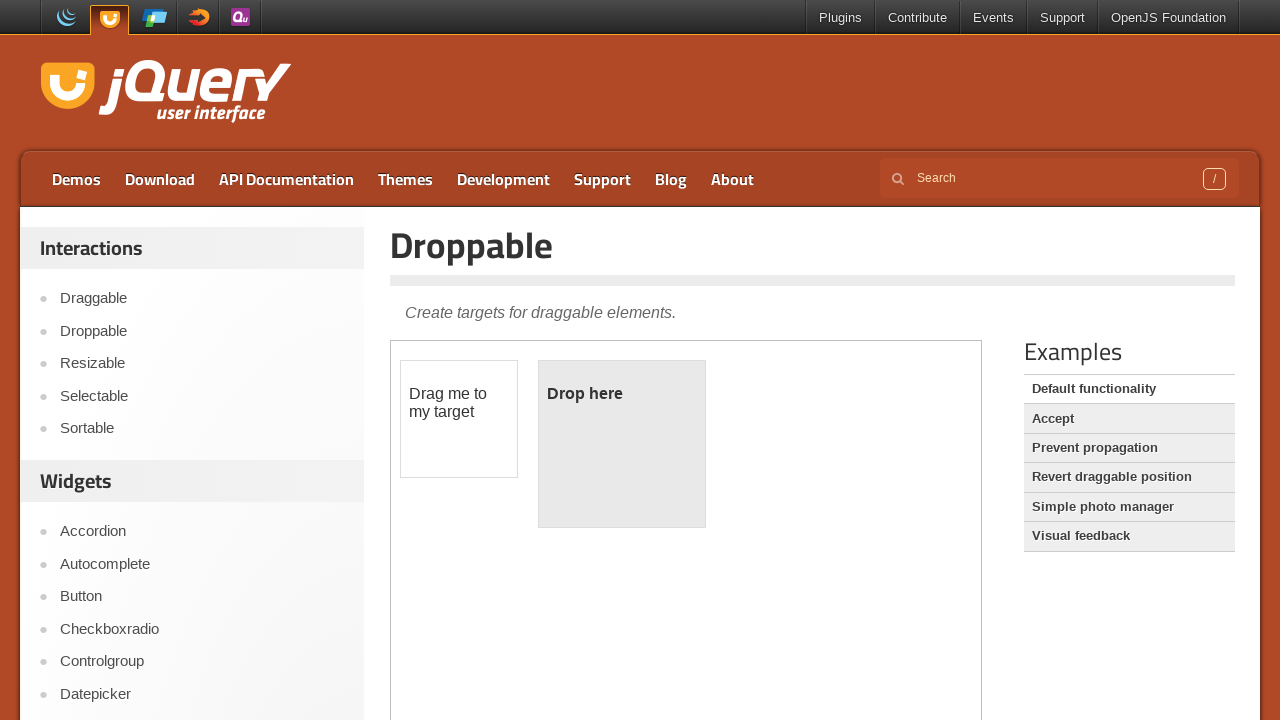

Located the demo iframe containing drag and drop elements
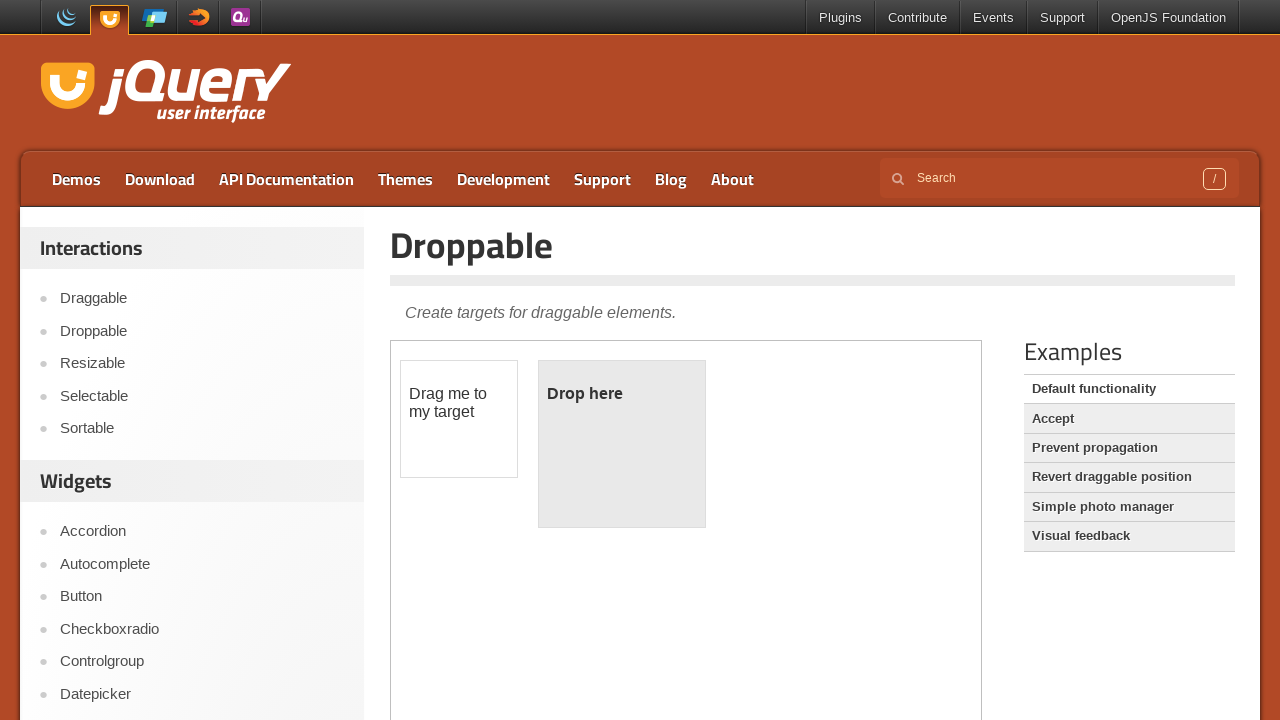

Located the draggable element with id 'draggable'
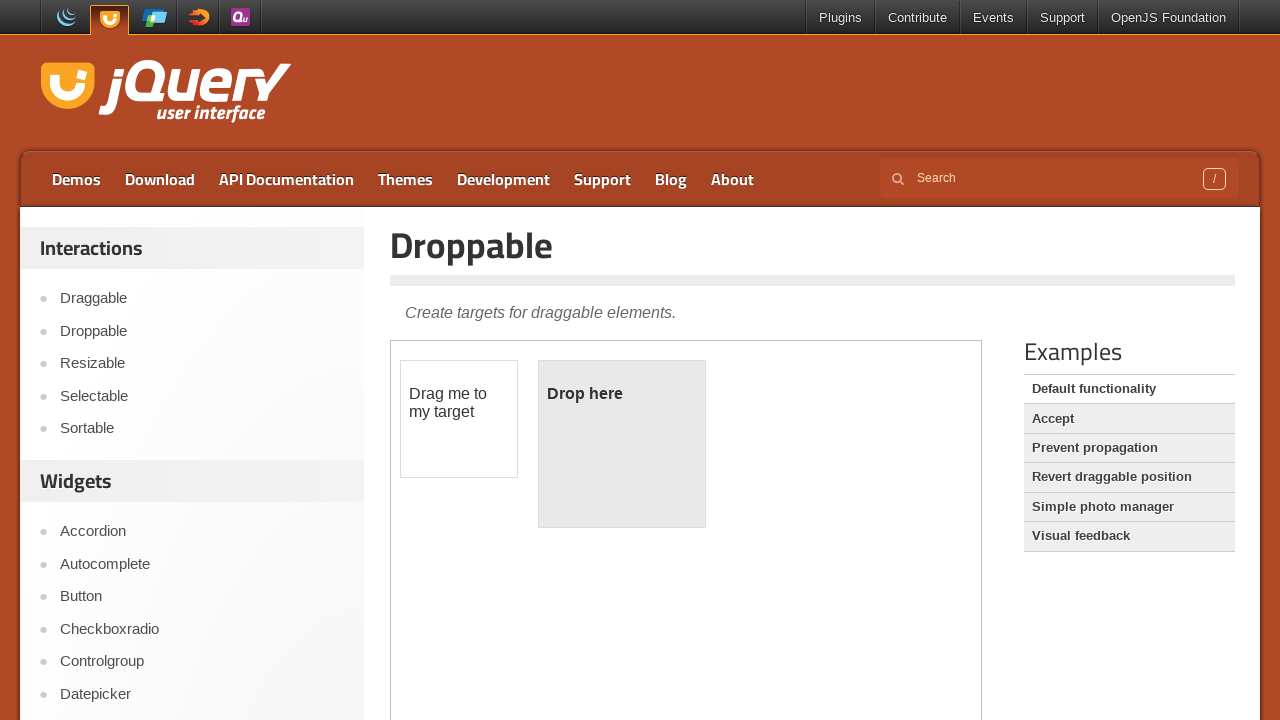

Located the droppable target element with id 'droppable'
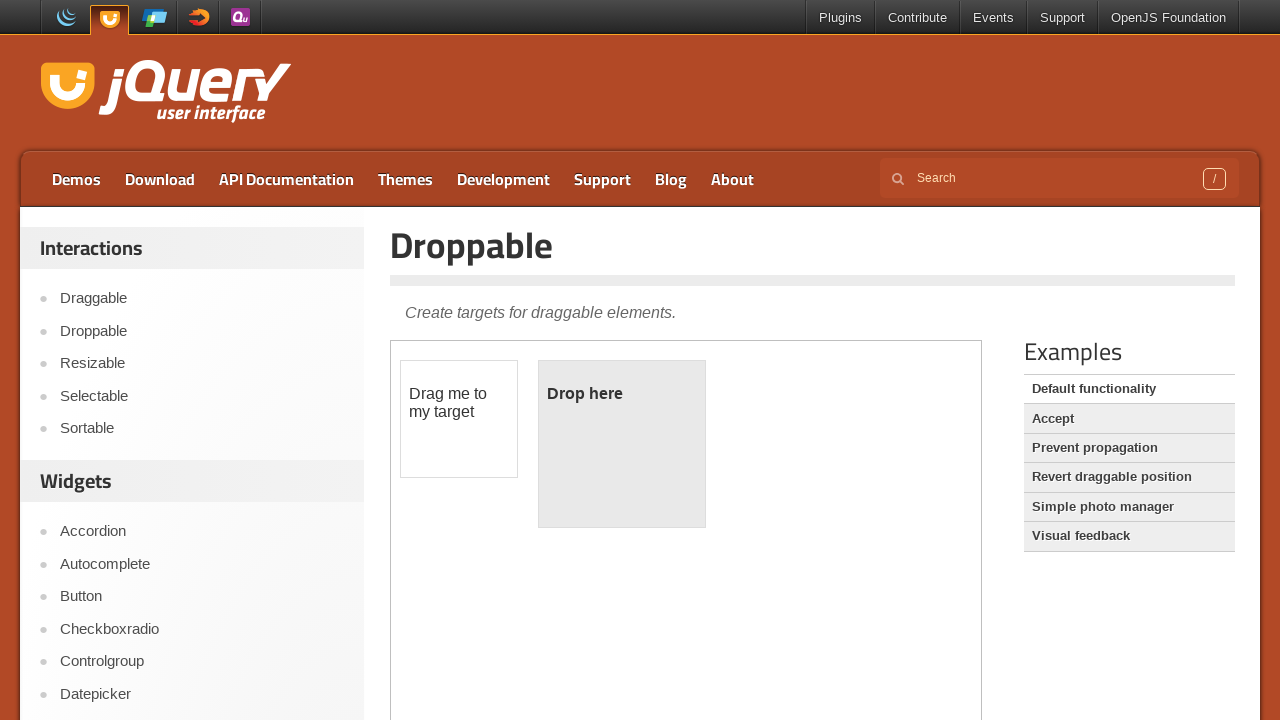

Successfully dragged element from source to droppable target location at (622, 444)
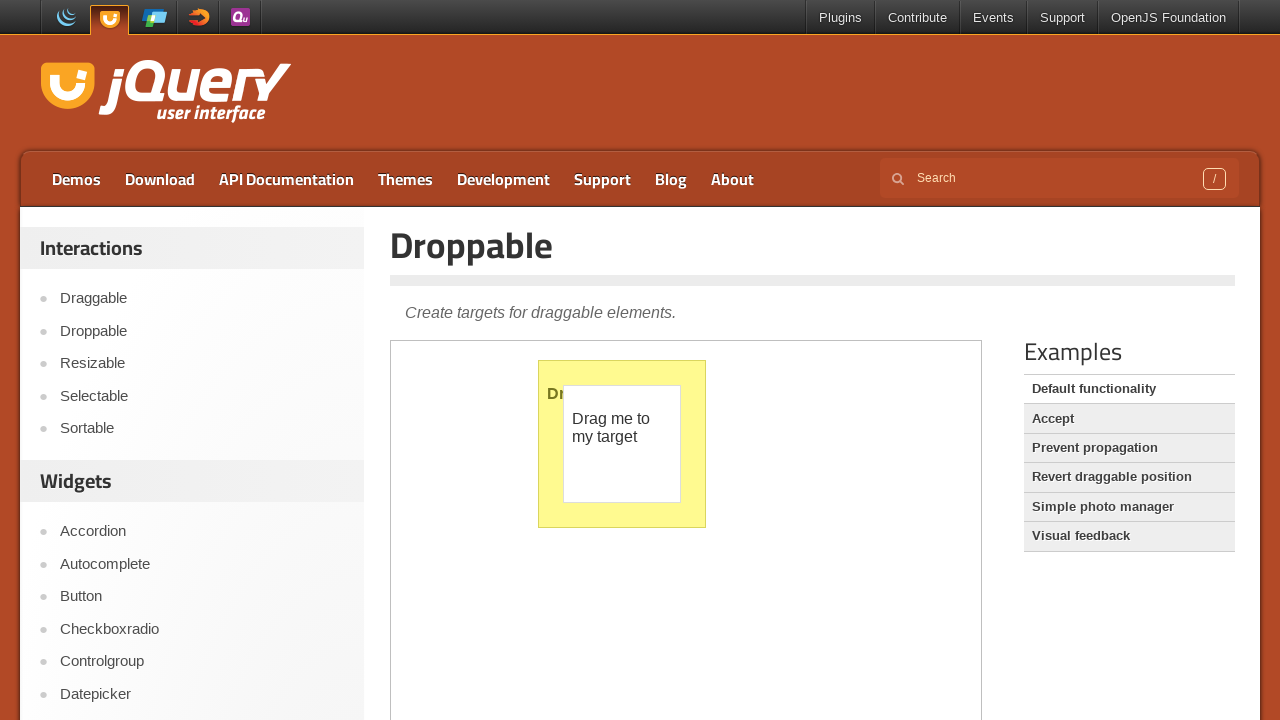

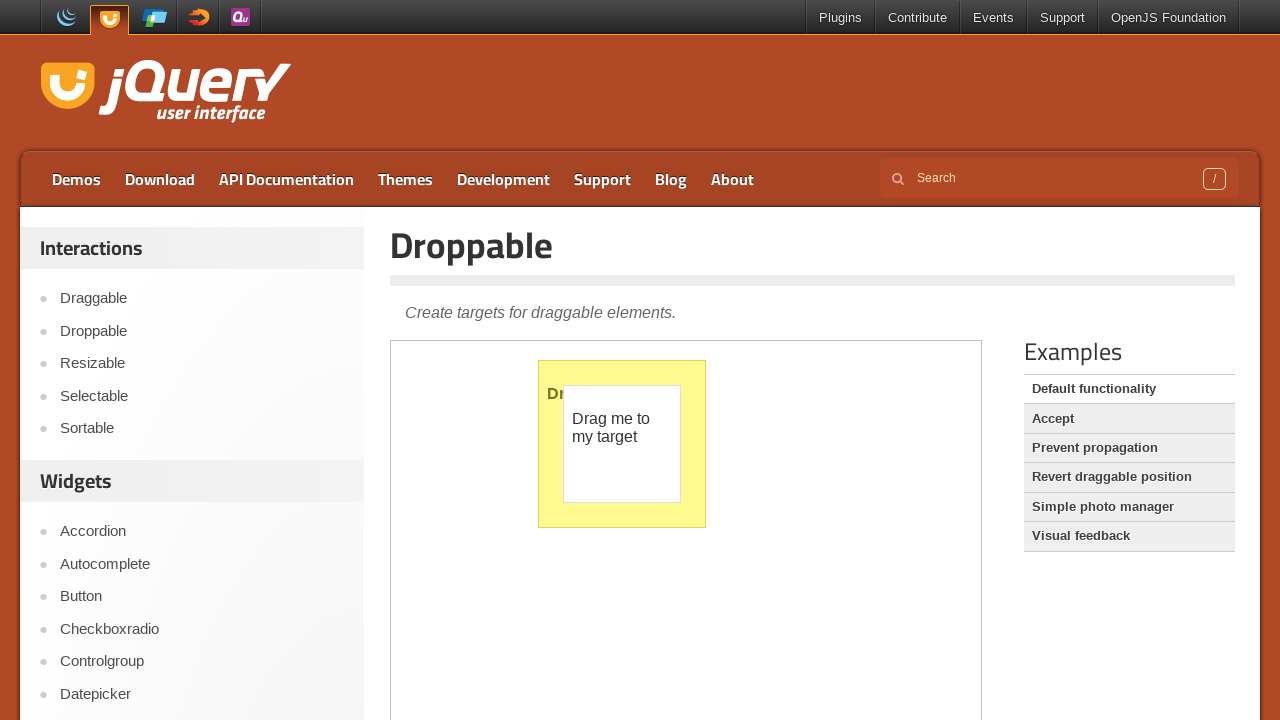